Tests number input field by pressing the arrow up key to increment the value.

Starting URL: http://the-internet.herokuapp.com/inputs

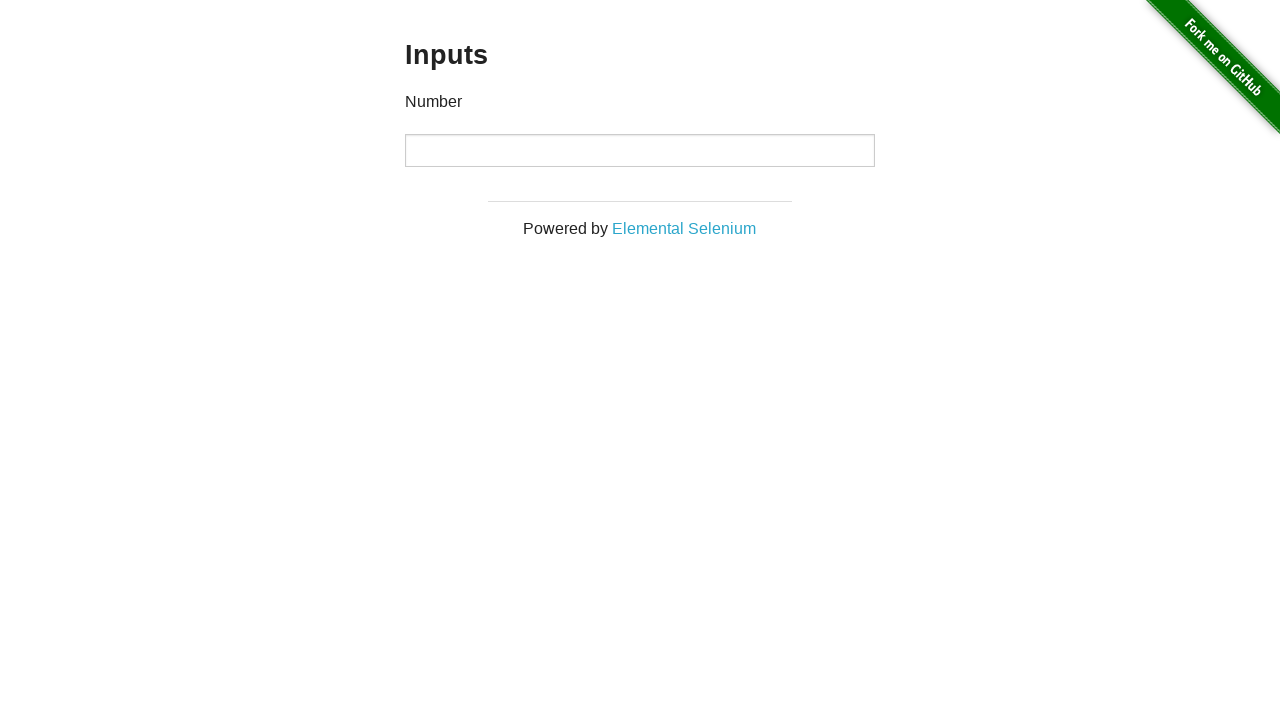

Navigated to the inputs page
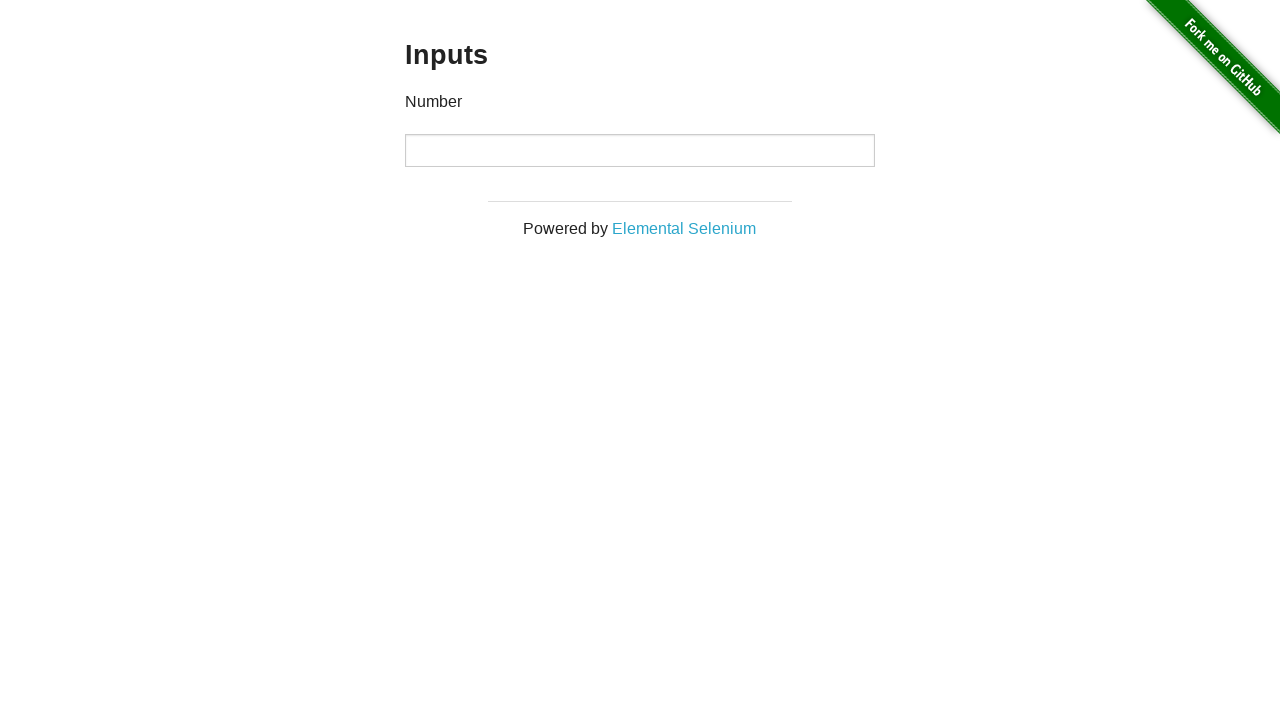

Located the number input field
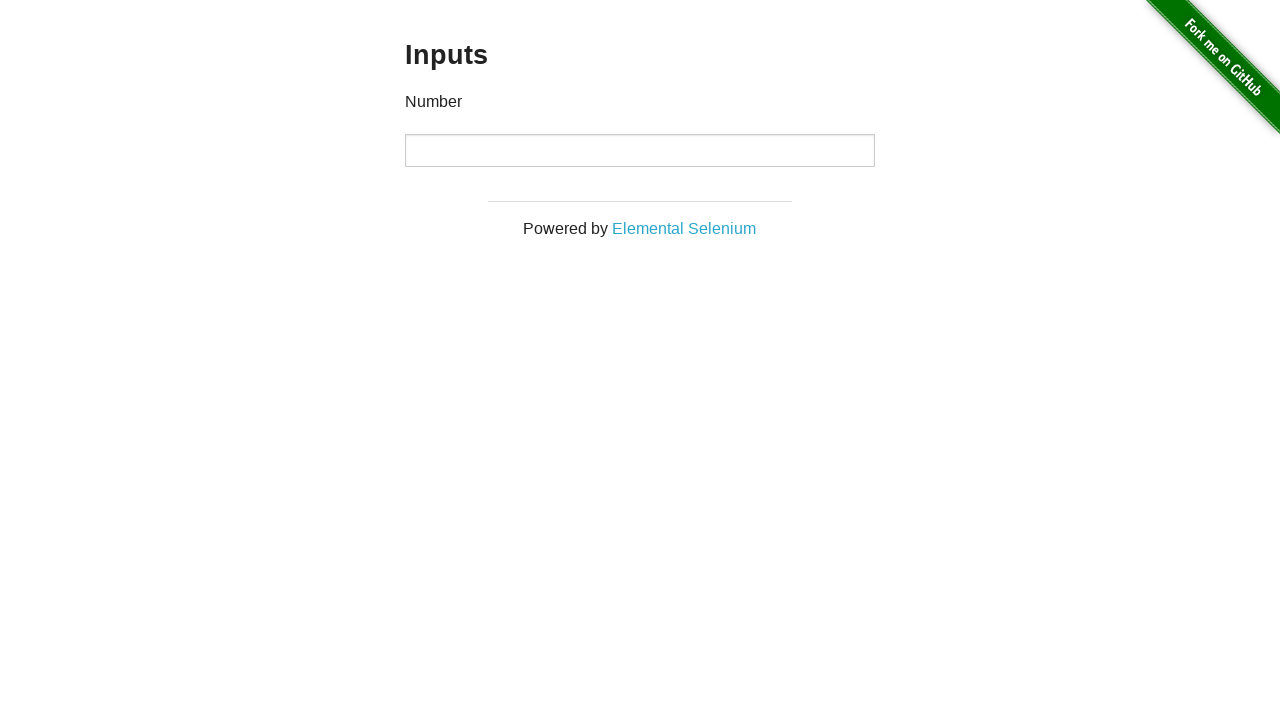

Pressed arrow up key to increment the number input value on input[type='number']
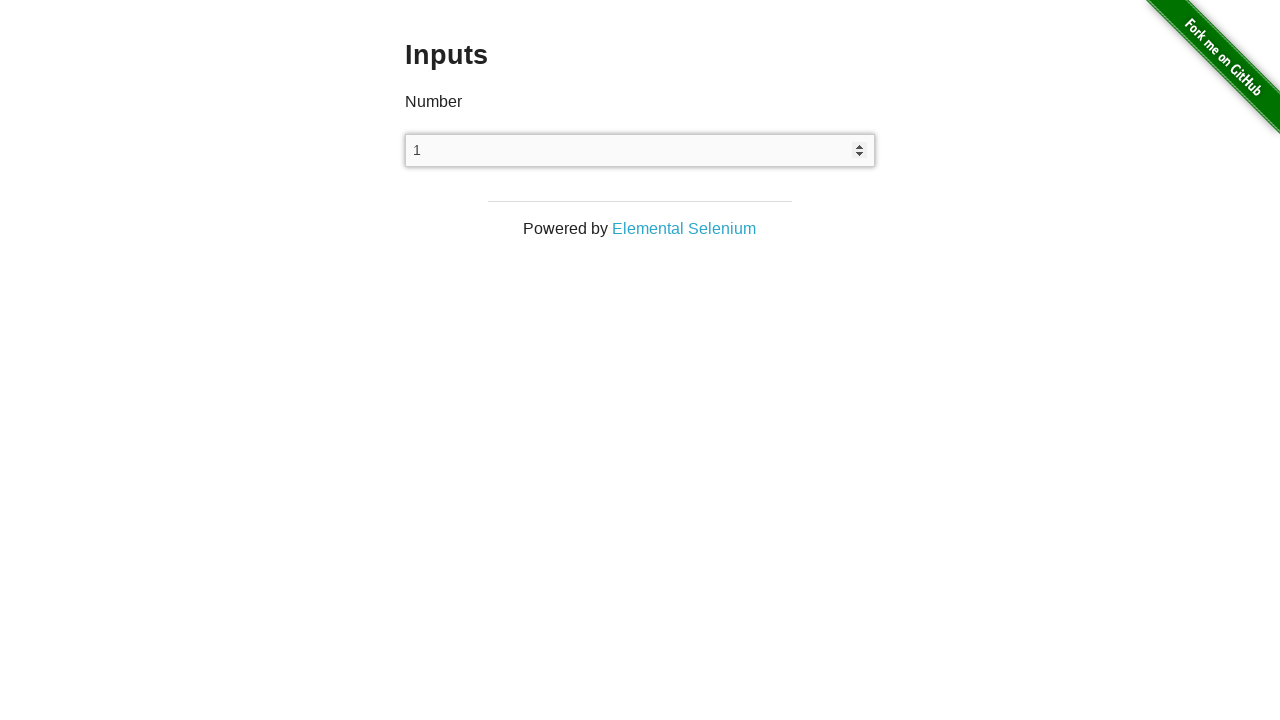

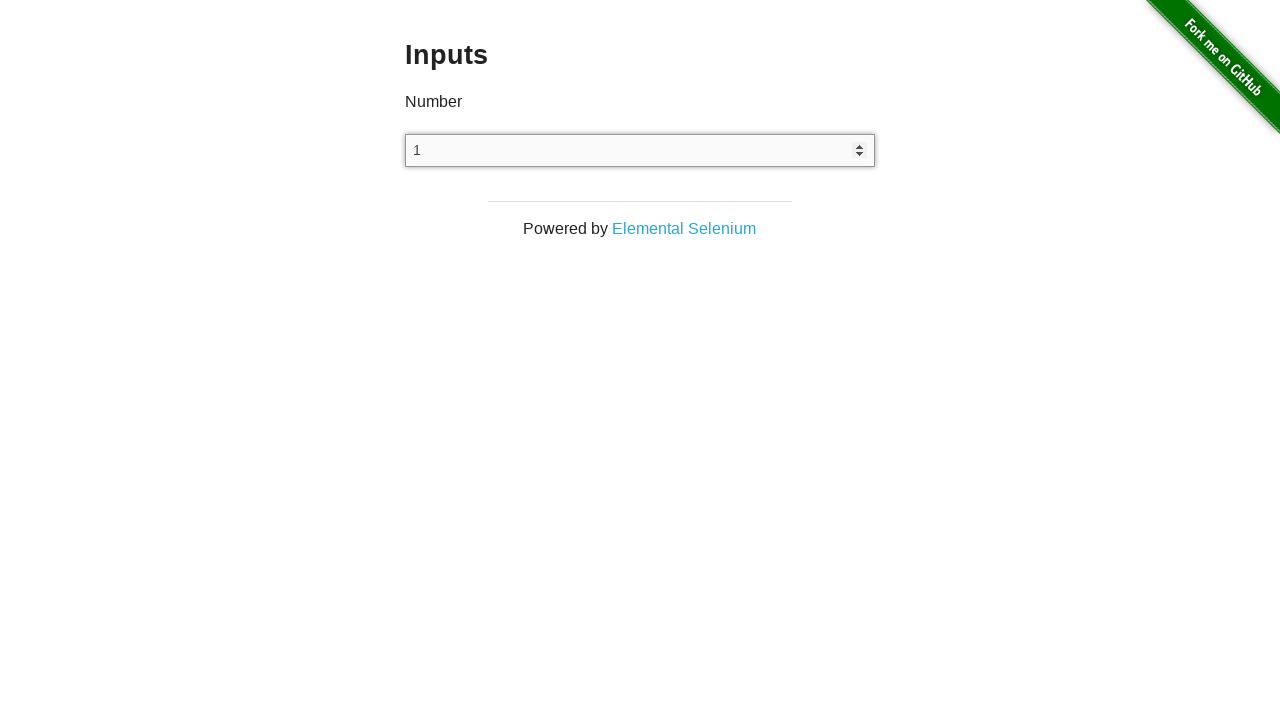